Tests highlighting an element on a page by finding a specific element and applying a temporary visual border style to make it stand out, demonstrating JavaScript execution through Selenium/Playwright.

Starting URL: http://the-internet.herokuapp.com/large

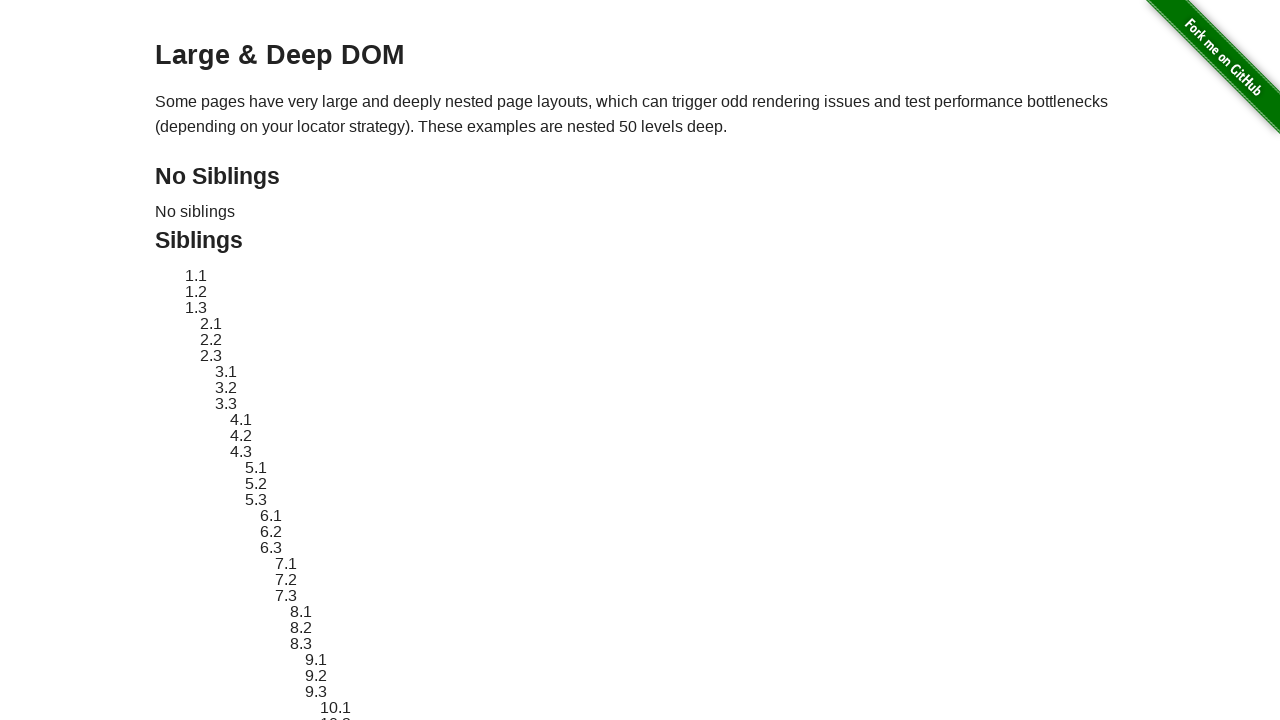

Located element with ID 'sibling-2.3' for highlighting
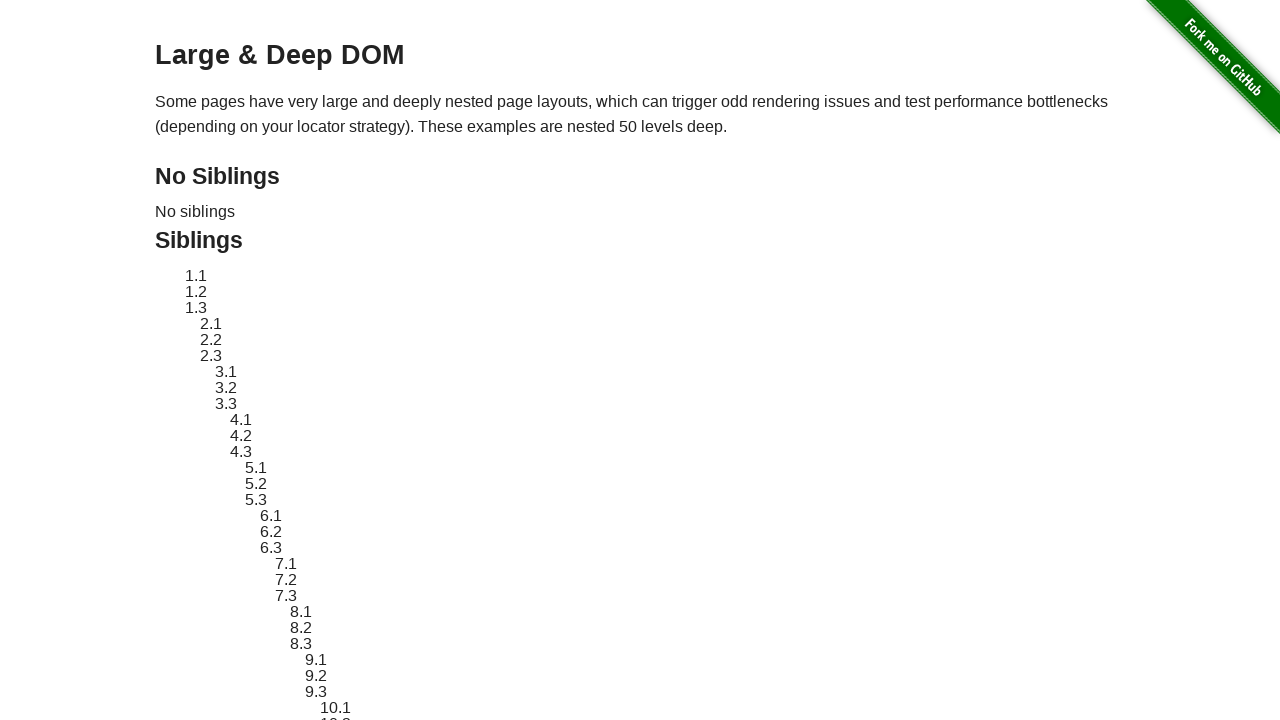

Retrieved original style attribute from element
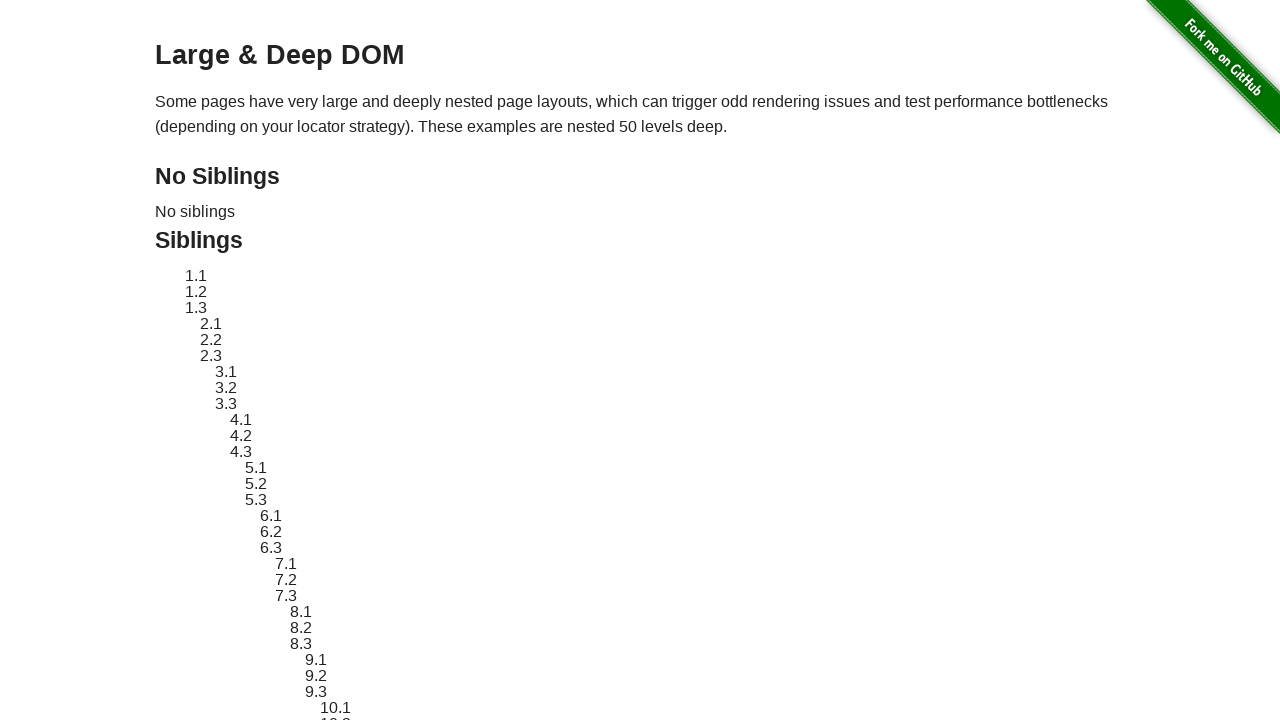

Applied red dashed border highlight to element using JavaScript
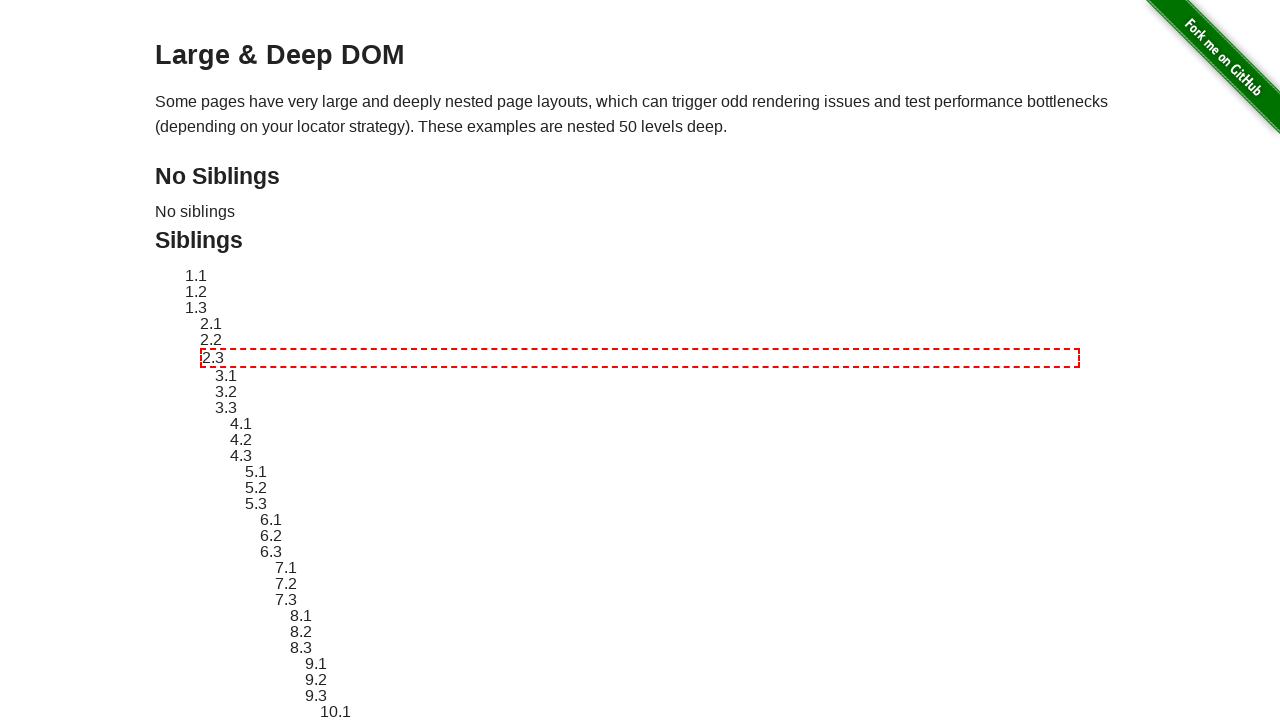

Waited 3 seconds to display the highlight
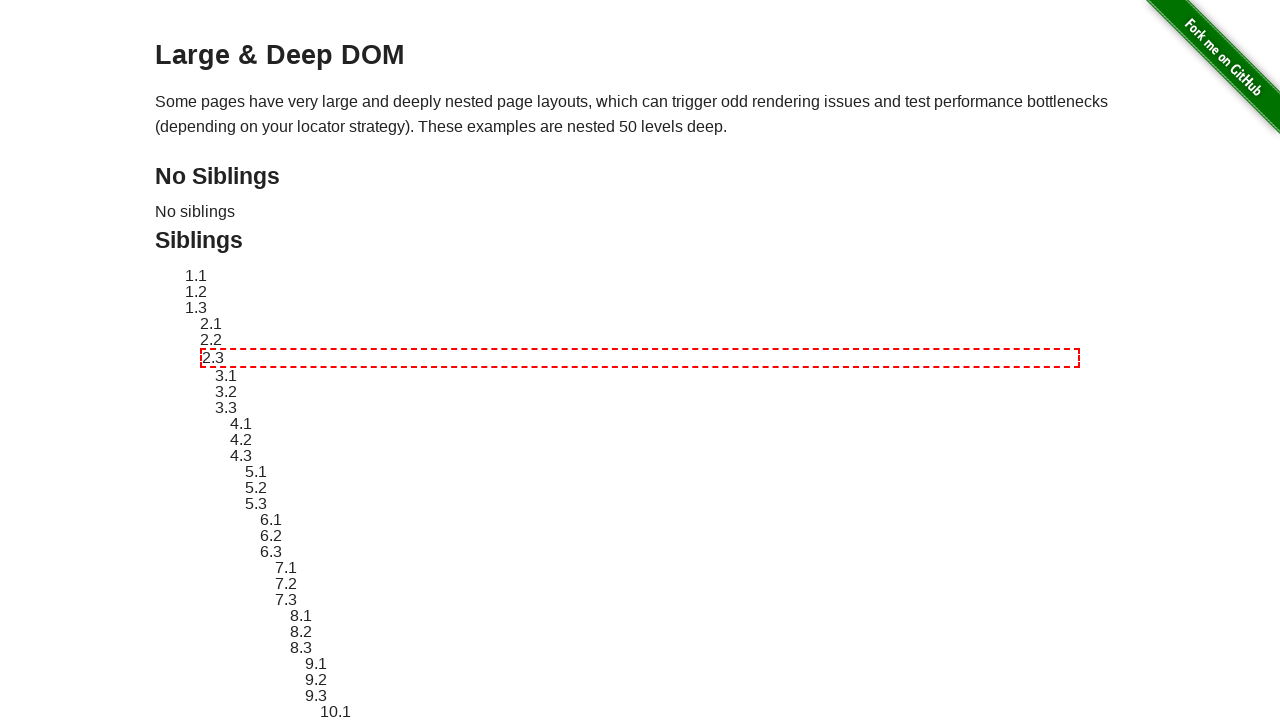

Reverted element style to original state
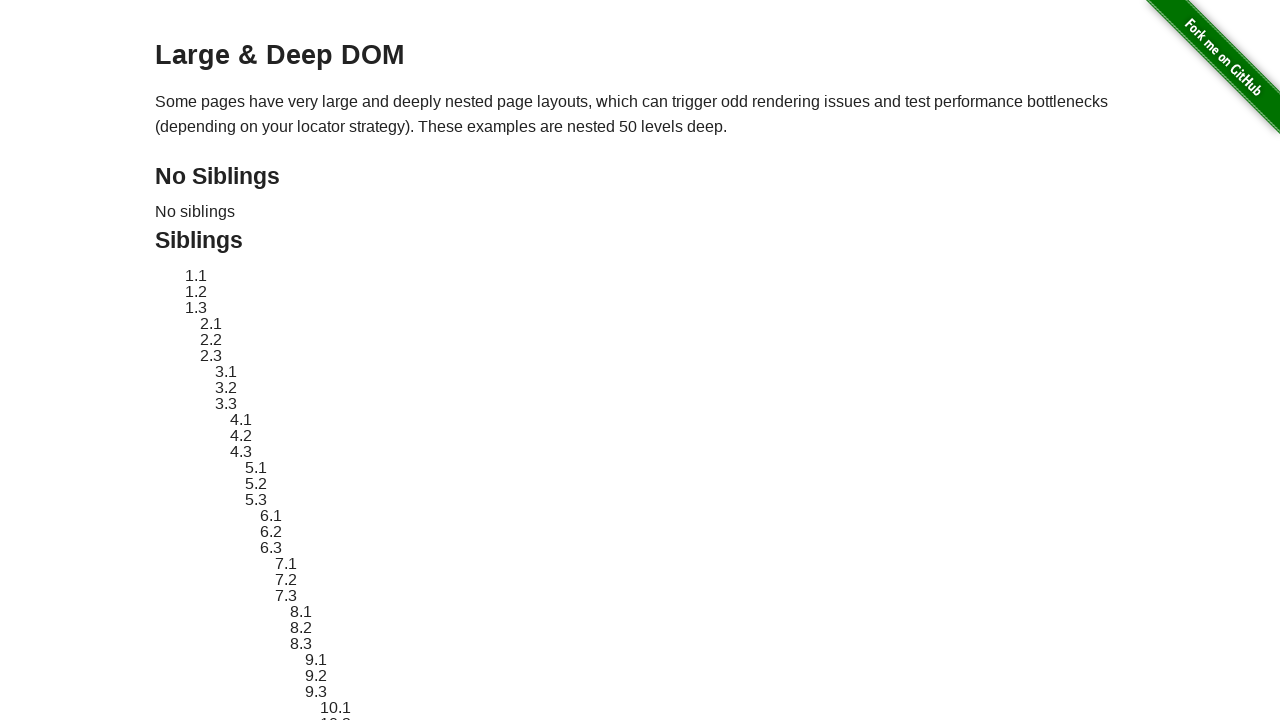

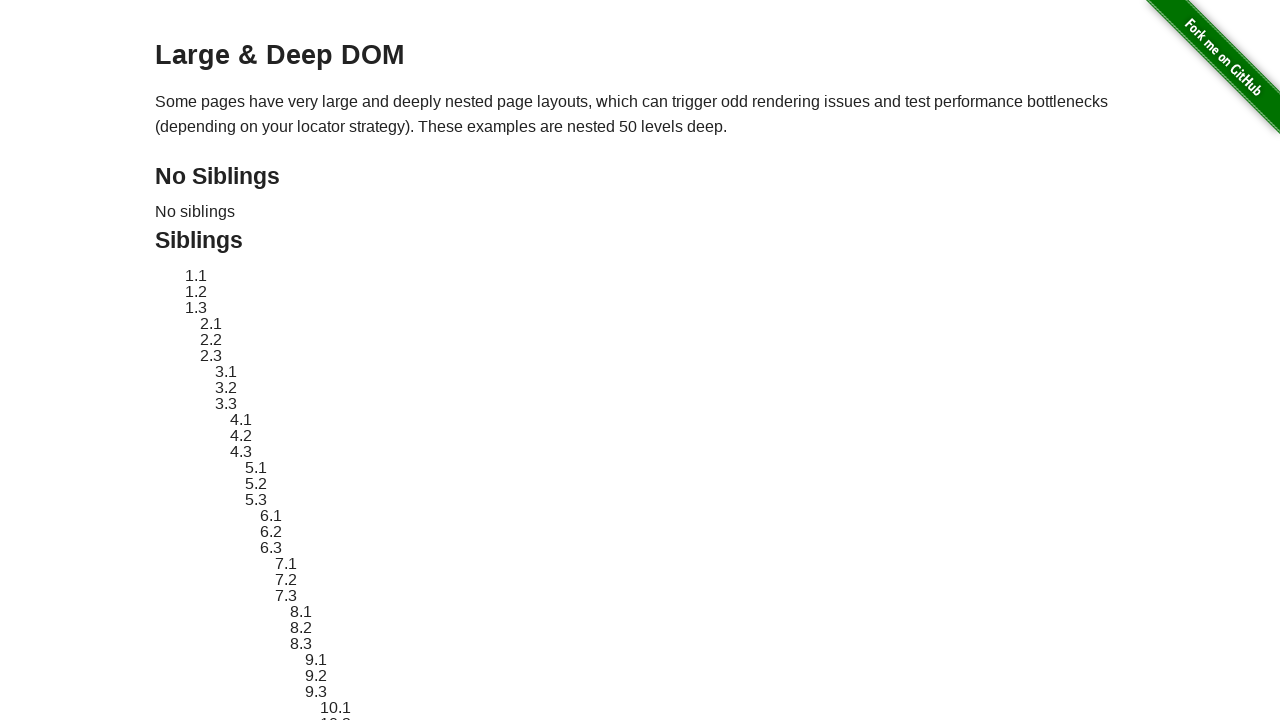